Tests navigation by clicking a dynamically calculated link text (based on mathematical formula), then fills out a multi-field form with name, last name, city, and country information and submits it.

Starting URL: http://suninjuly.github.io/find_link_text

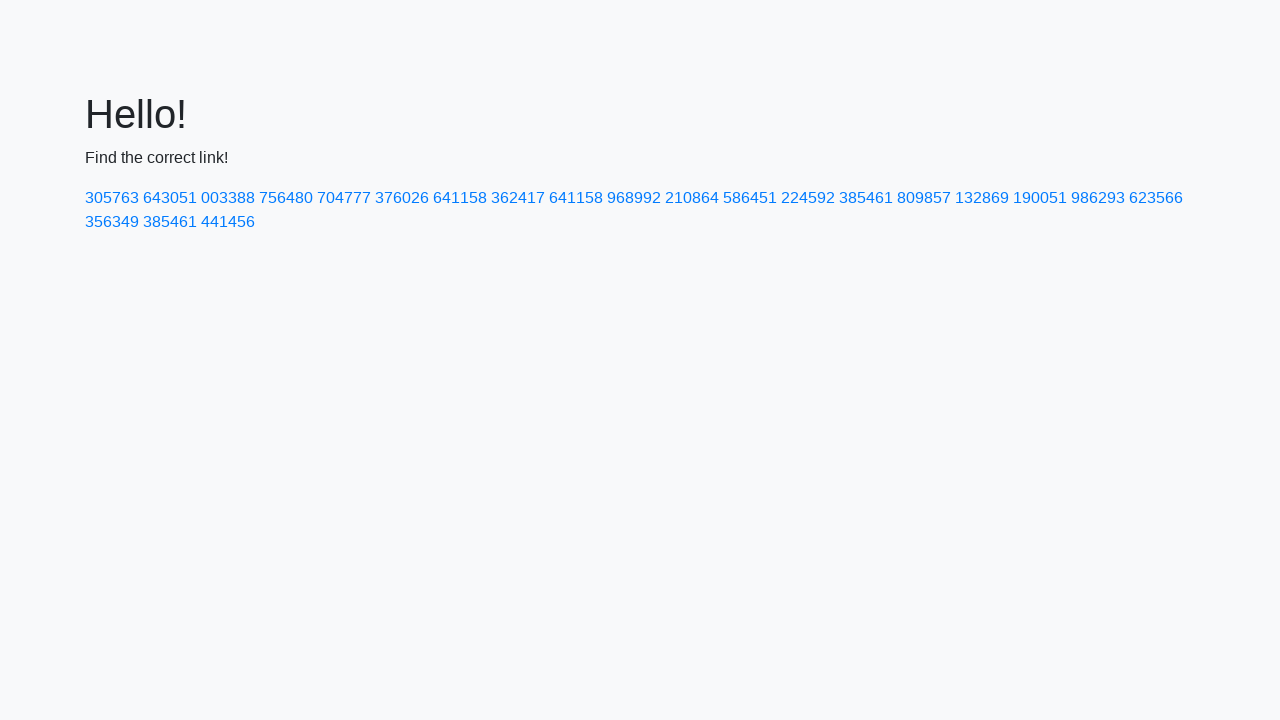

Clicked link with dynamically calculated text: 224592 at (808, 198) on text=224592
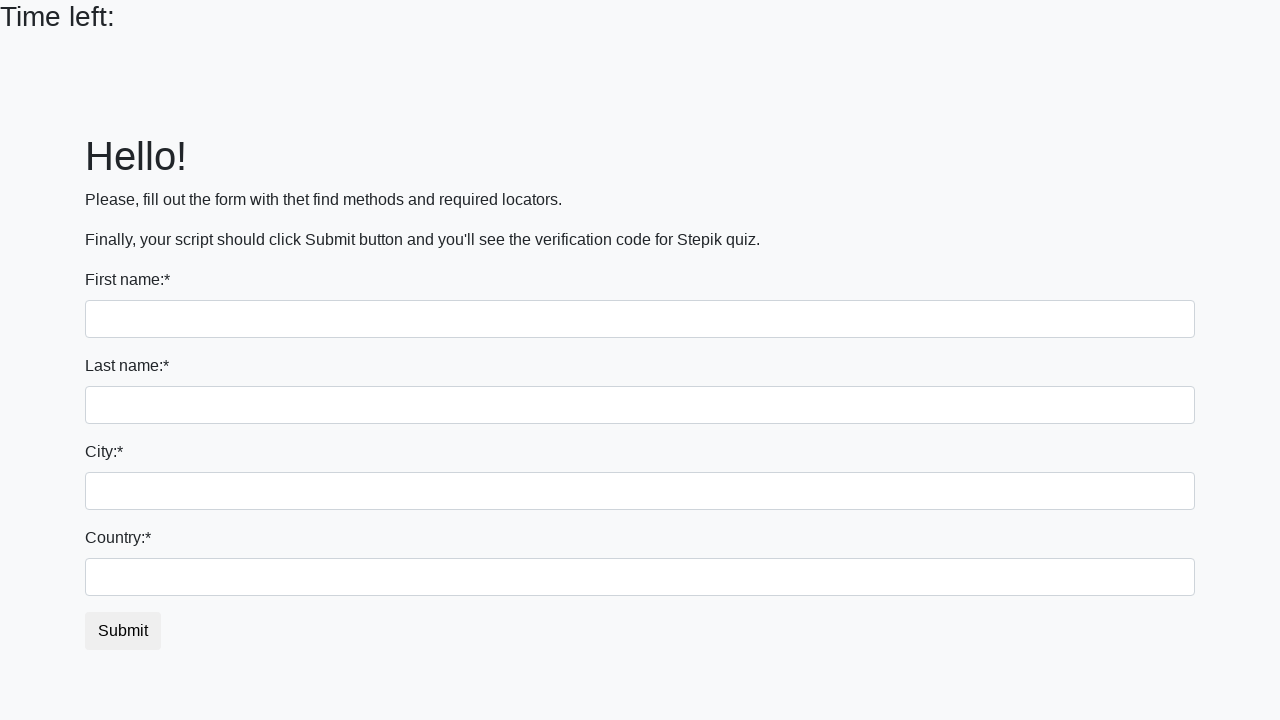

Form page loaded and input fields are visible
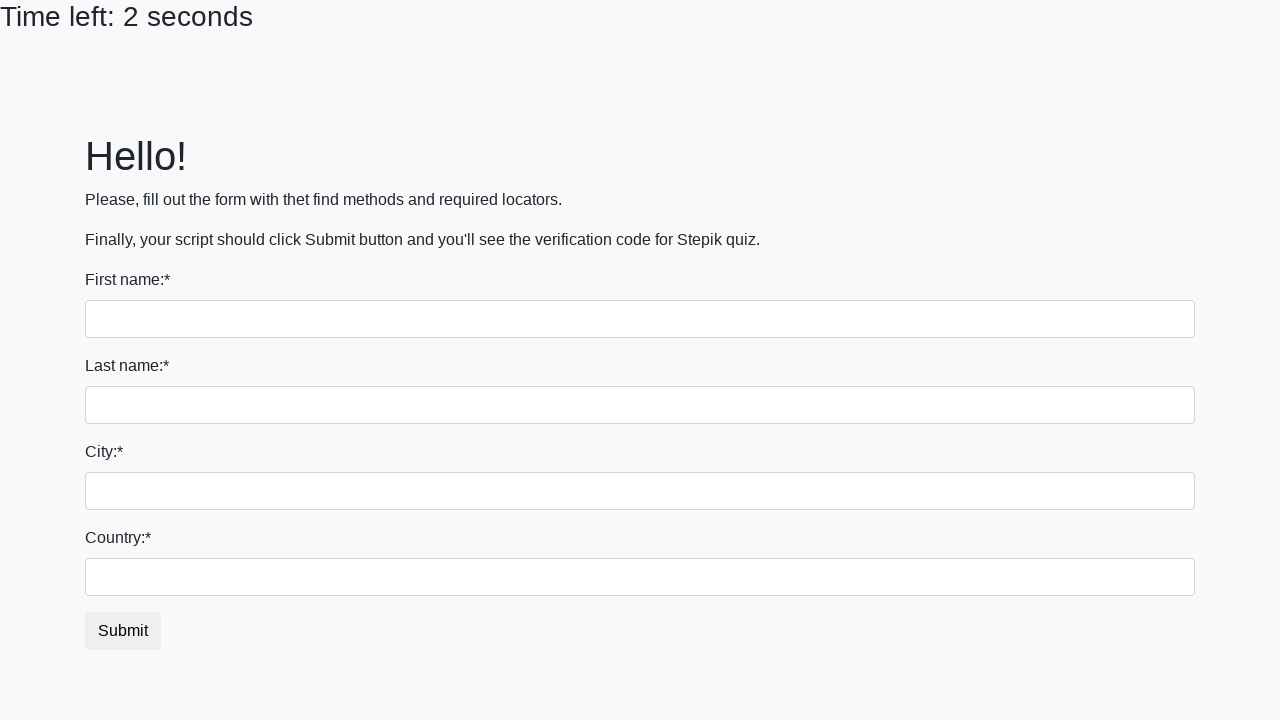

Filled first name field with 'Ivan' on input
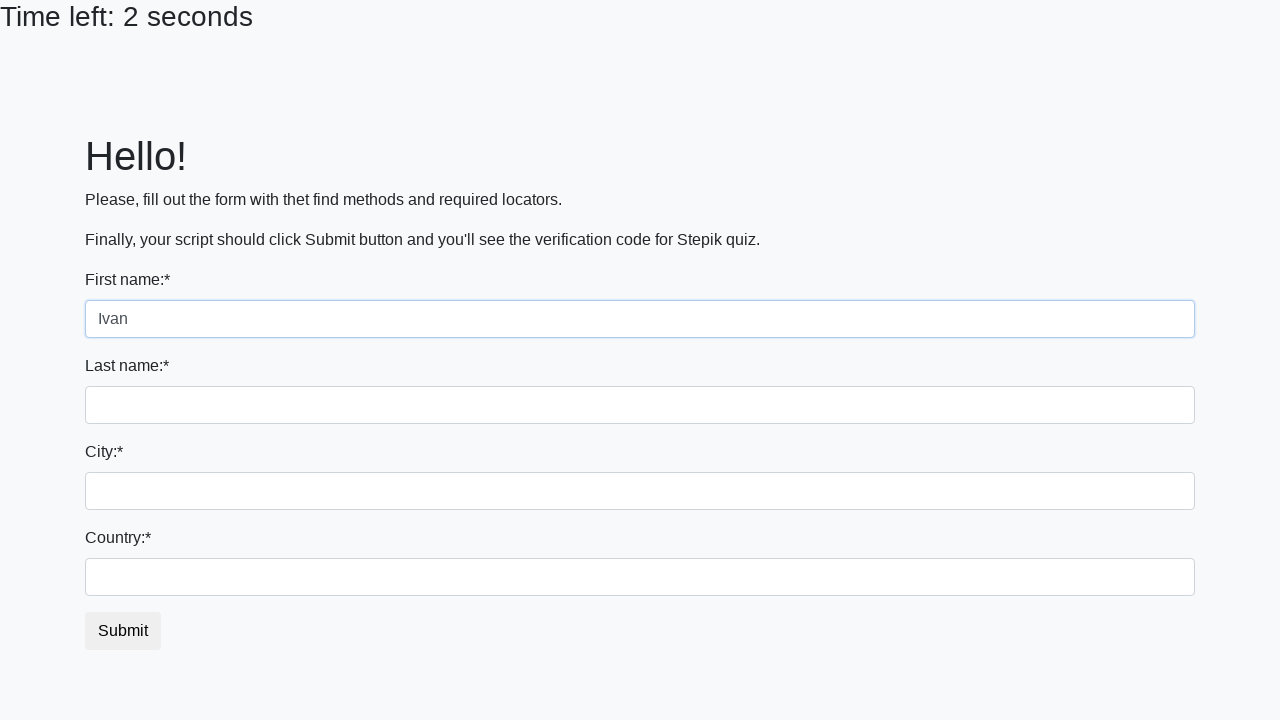

Filled last name field with 'Petrov' on input[name='last_name']
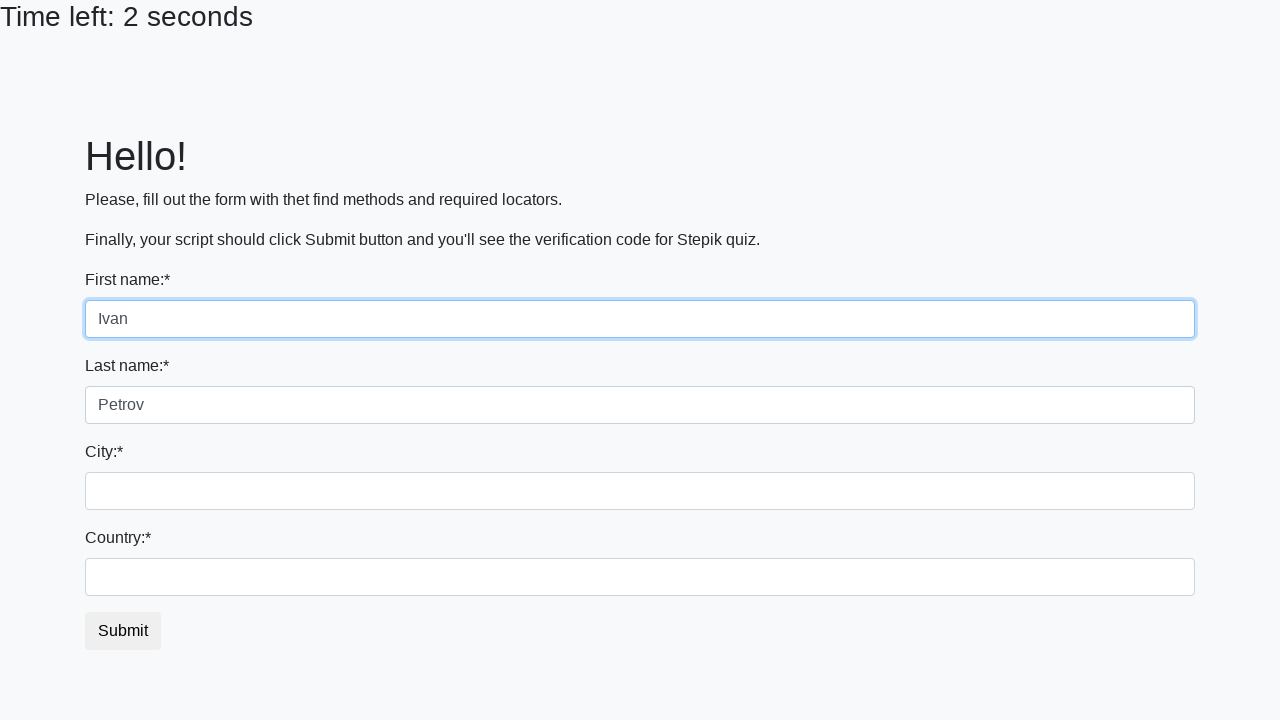

Filled city field with 'Smolensk' on .city
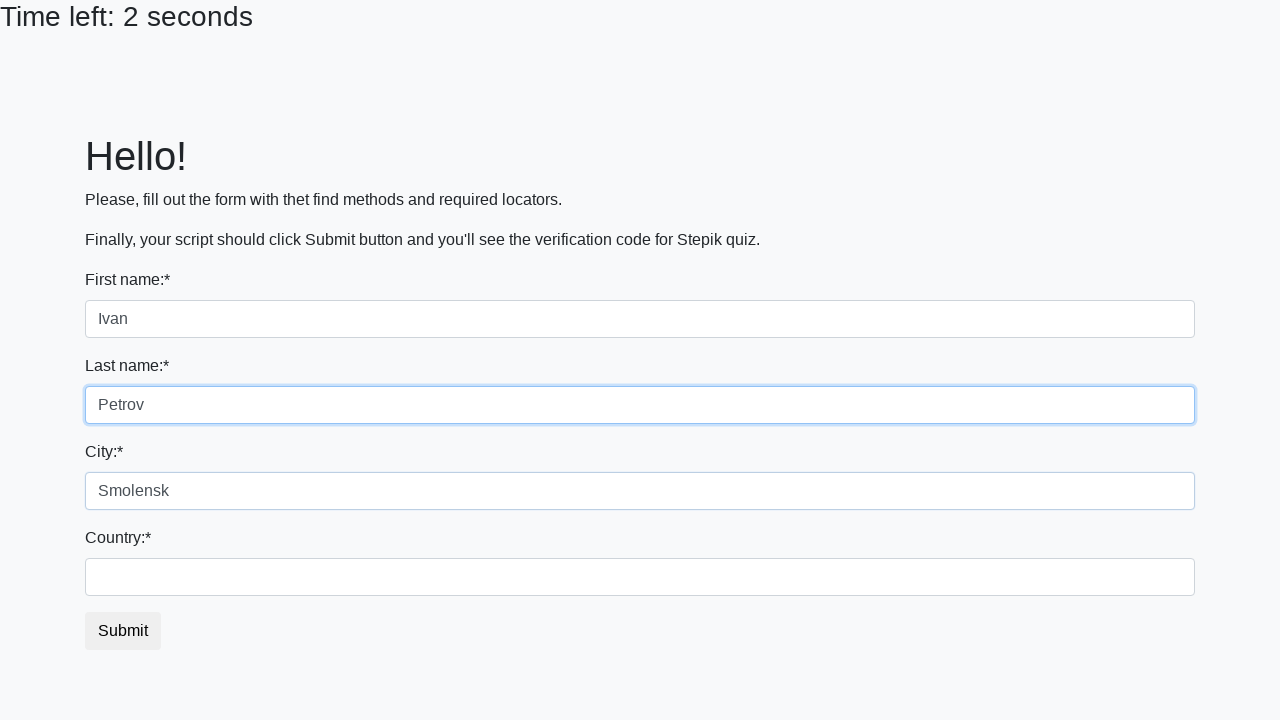

Filled country field with 'Russia' on #country
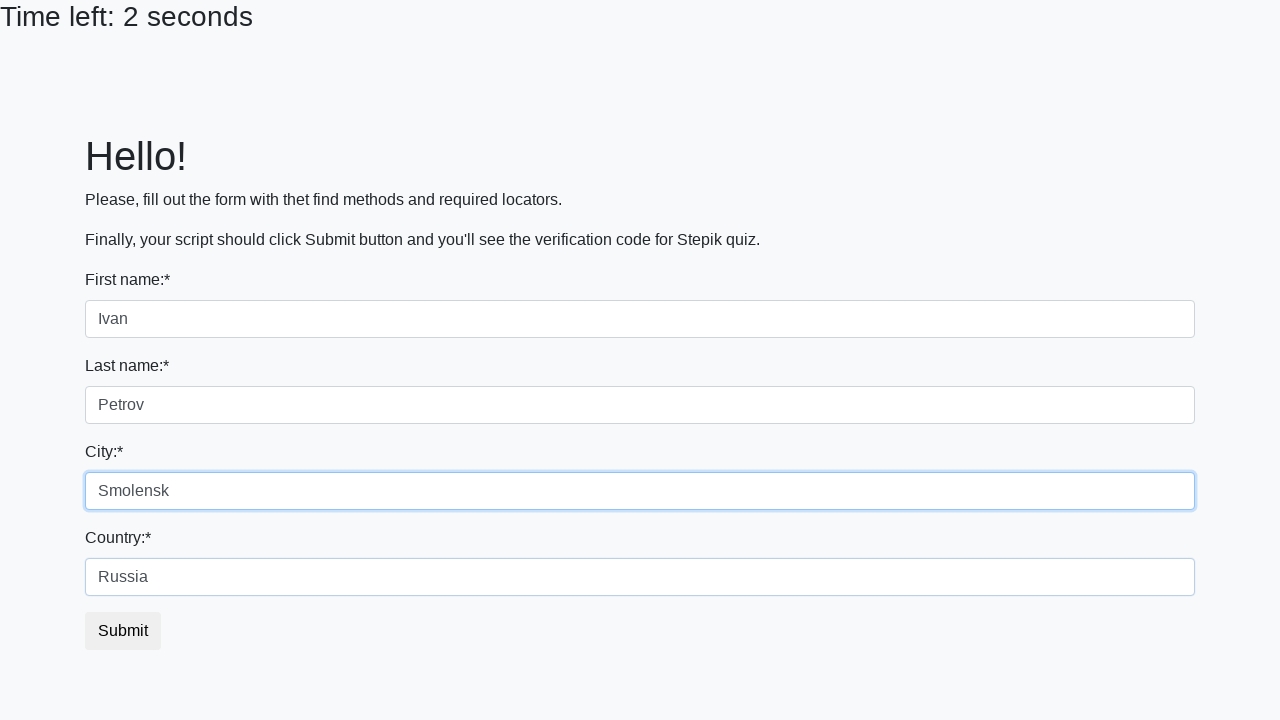

Clicked submit button to submit form at (123, 631) on button.btn
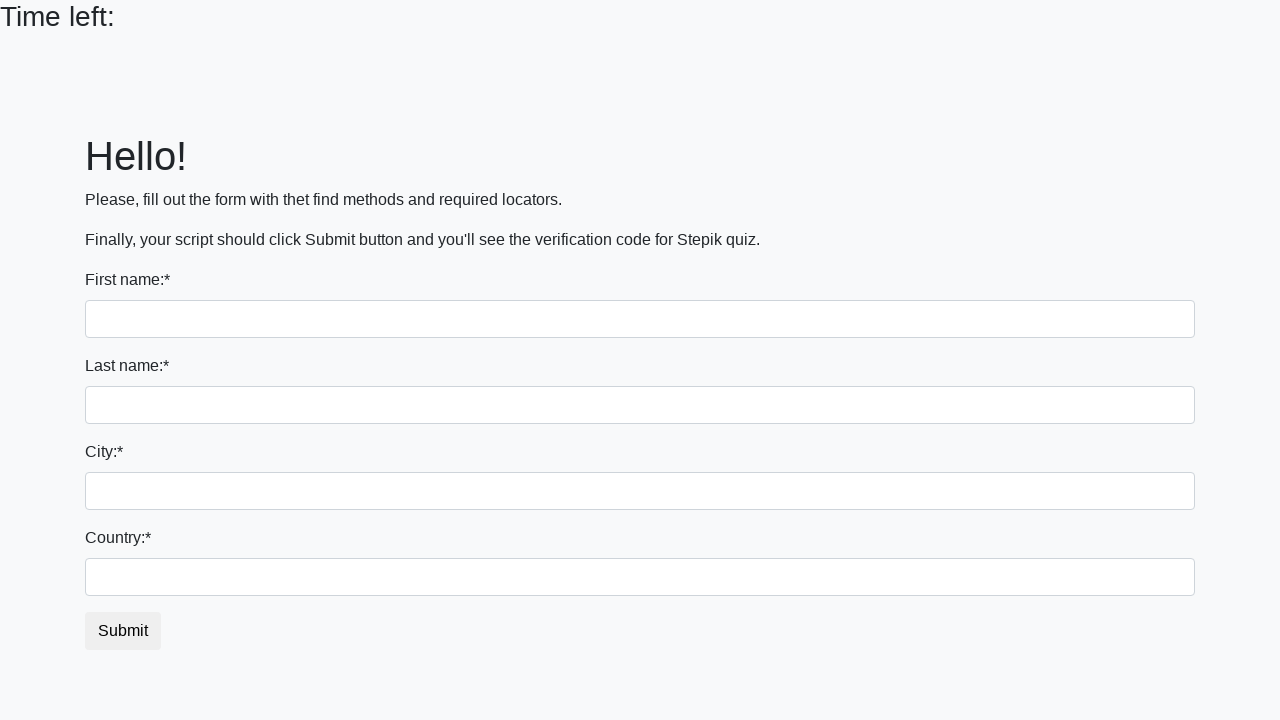

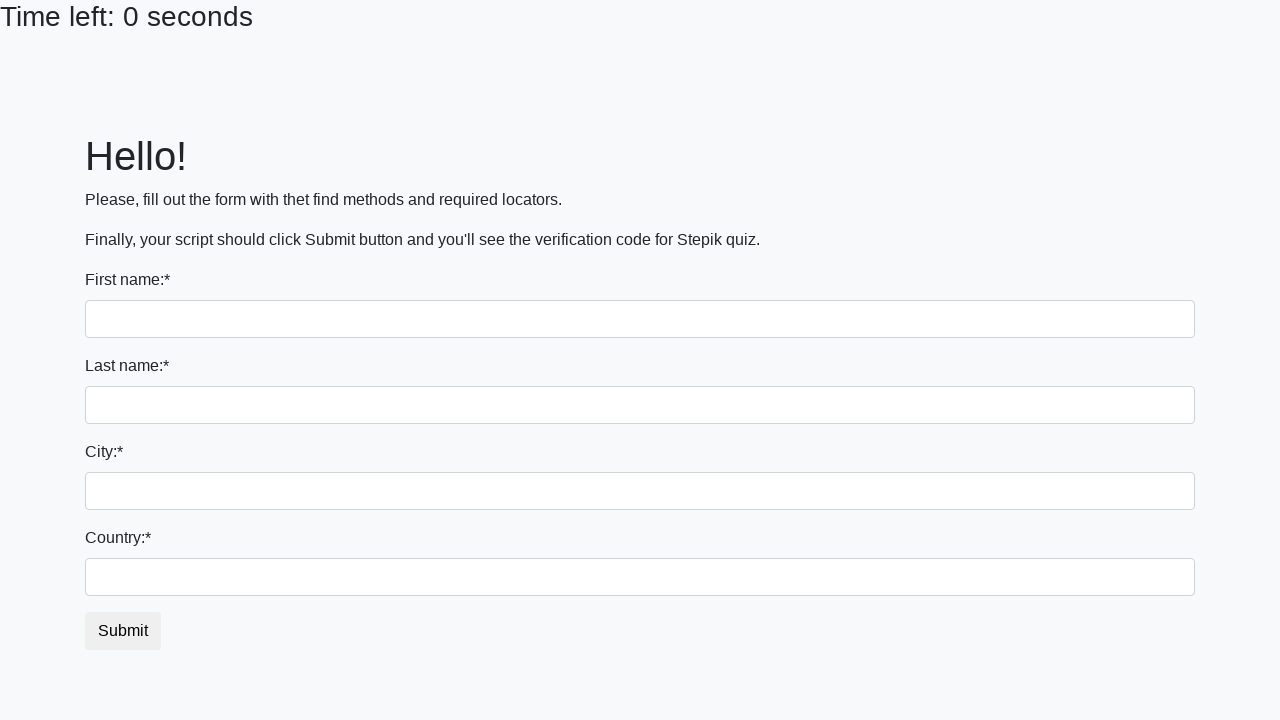